Tests radio button functionality by checking which radio button is selected by default and selecting an age group radio button if not already selected

Starting URL: https://www.leafground.com/radio.xhtml

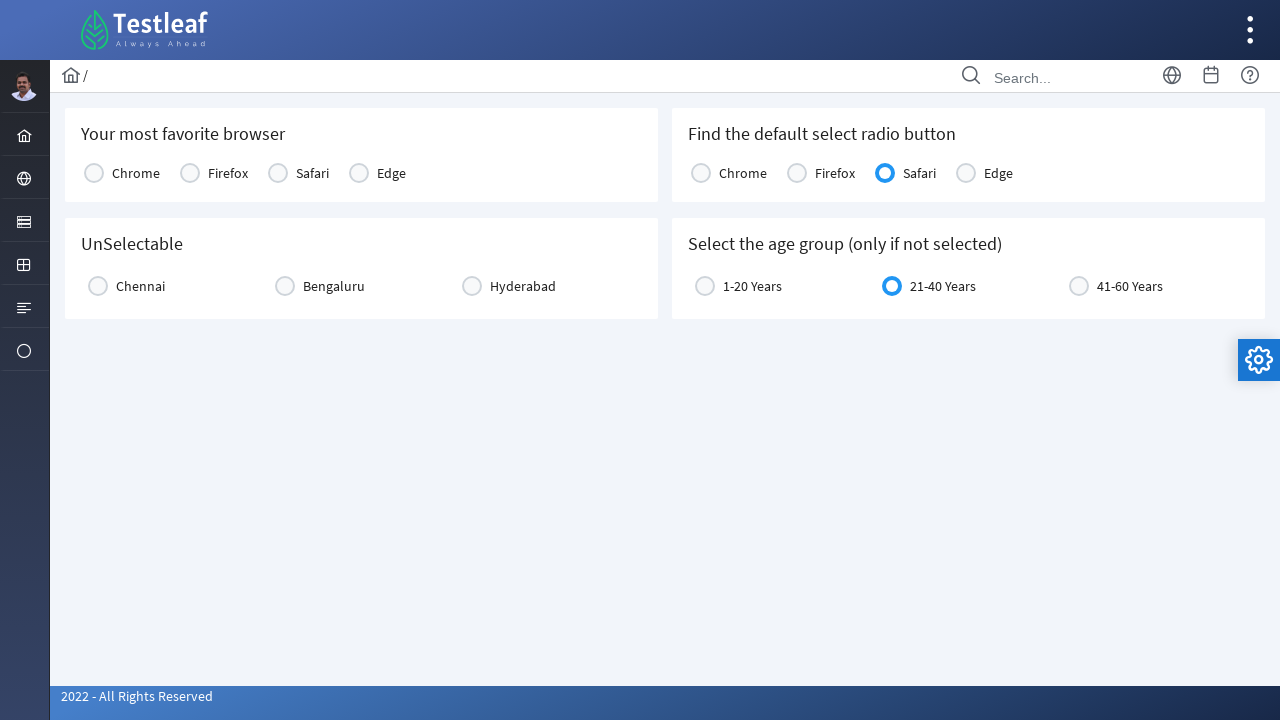

Checked if Chrome radio button is selected by default
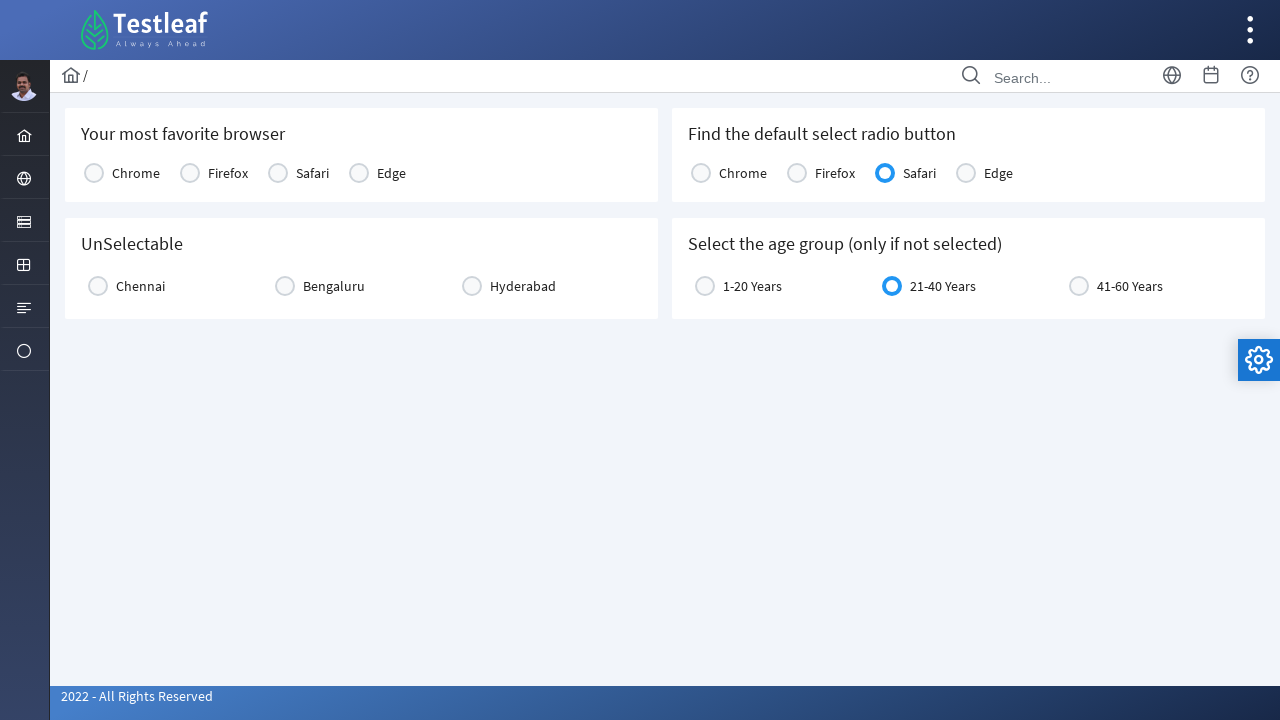

Checked if Firefox radio button is selected by default
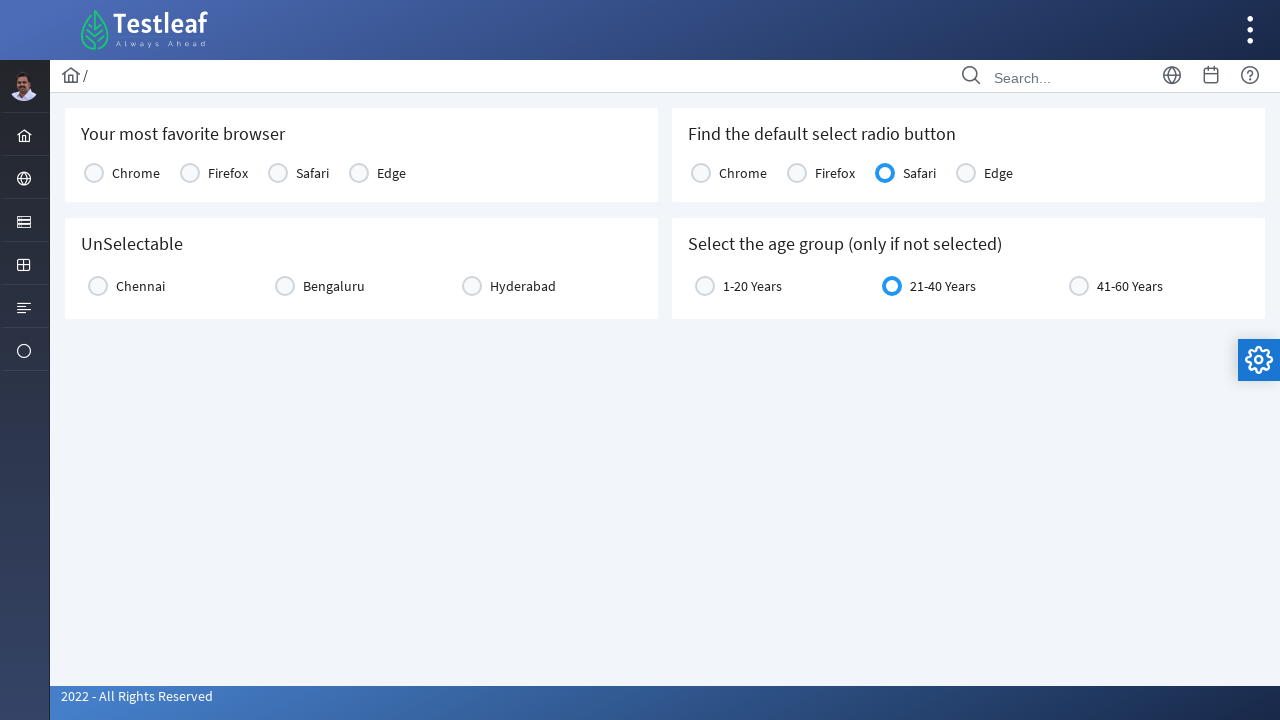

Checked if Safari radio button is selected by default
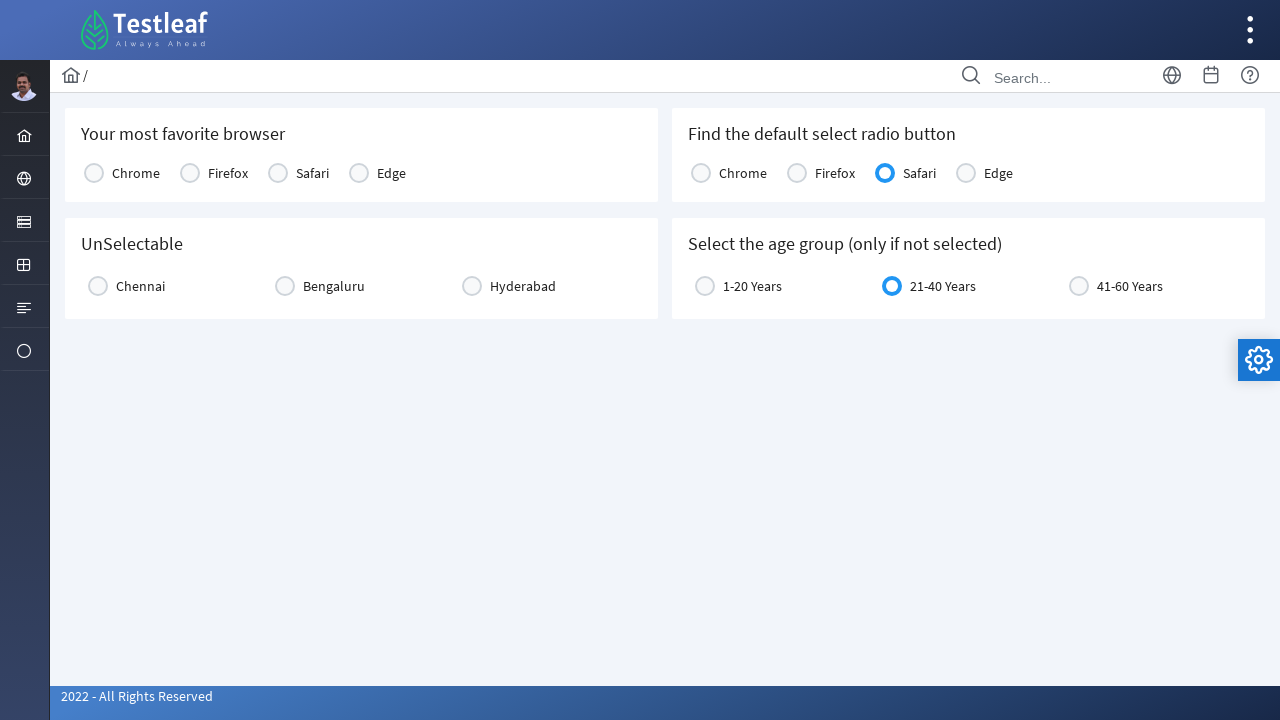

Checked if Edge radio button is selected by default
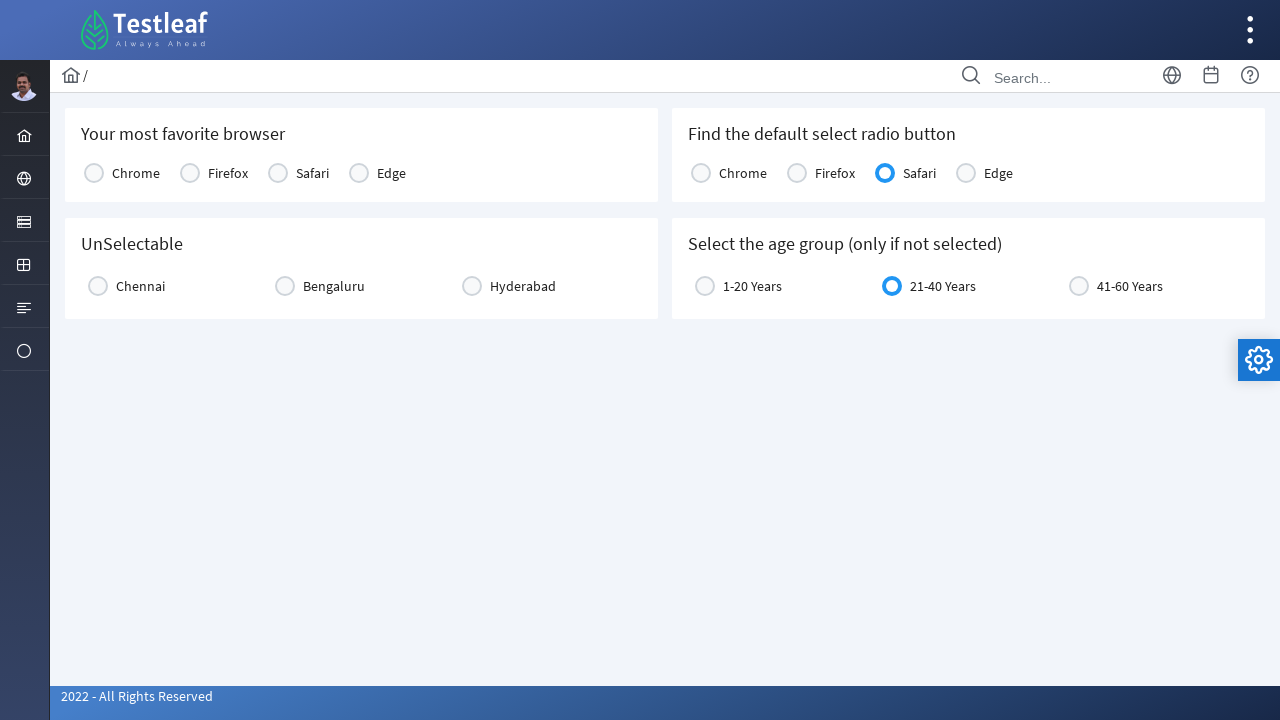

Retrieved Safari radio button label text: Safari
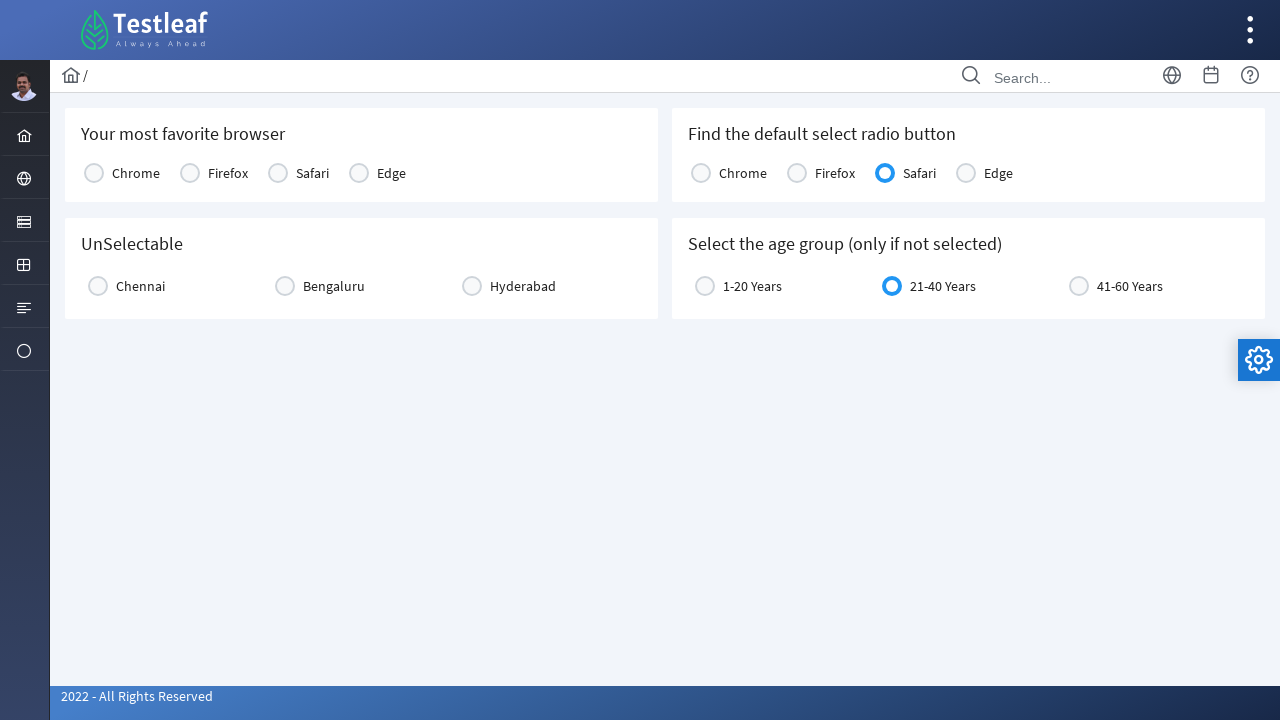

Checked if first age group radio button is selected
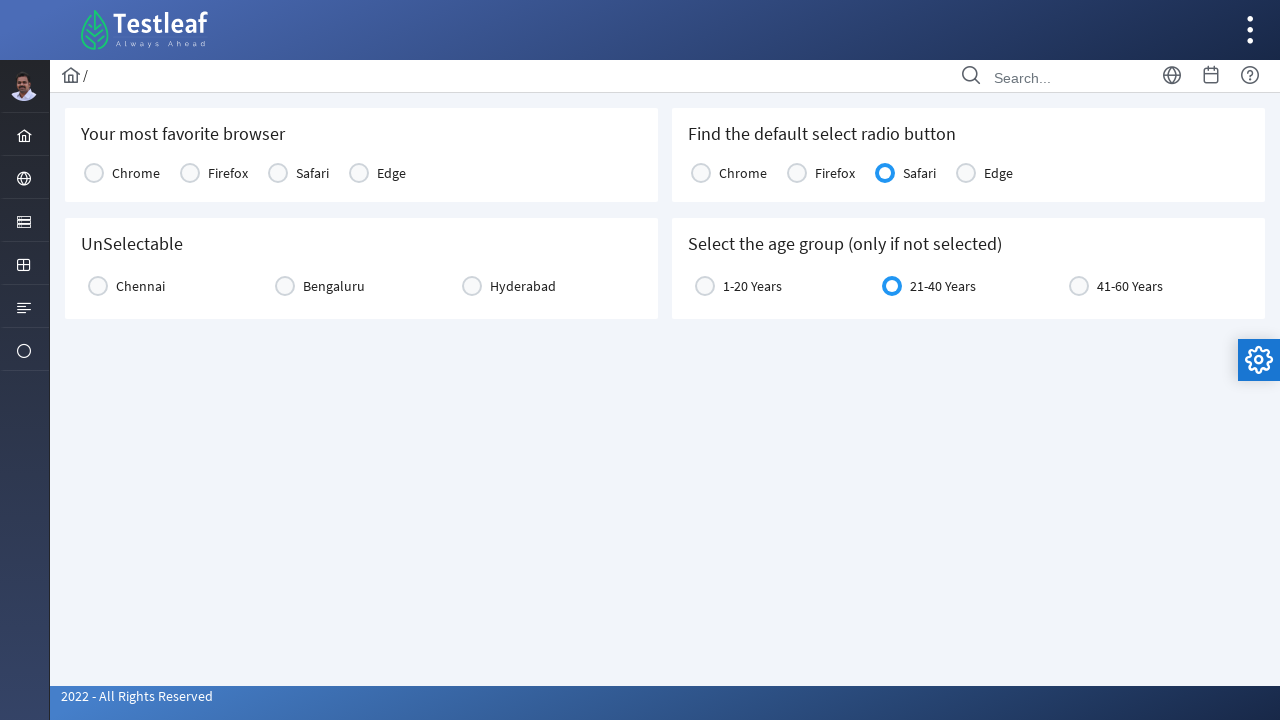

Clicked first age group radio button label to select it at (752, 286) on label[for='j_idt87:age:0']
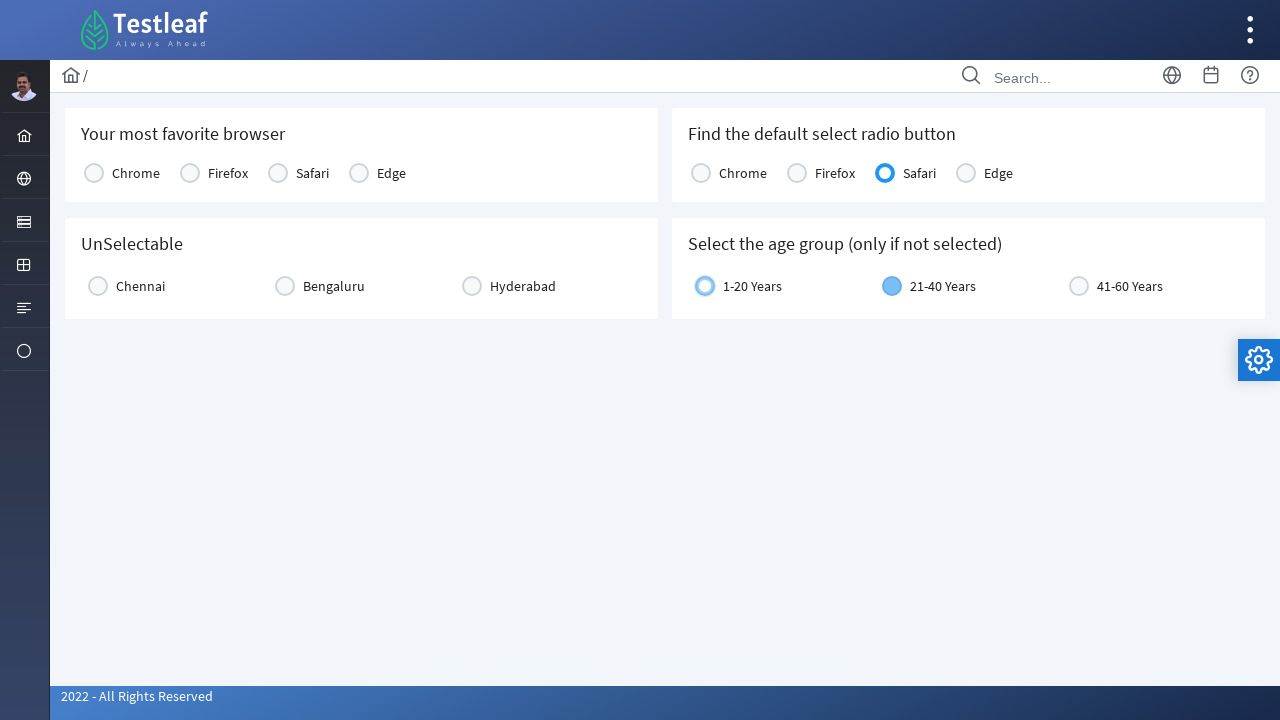

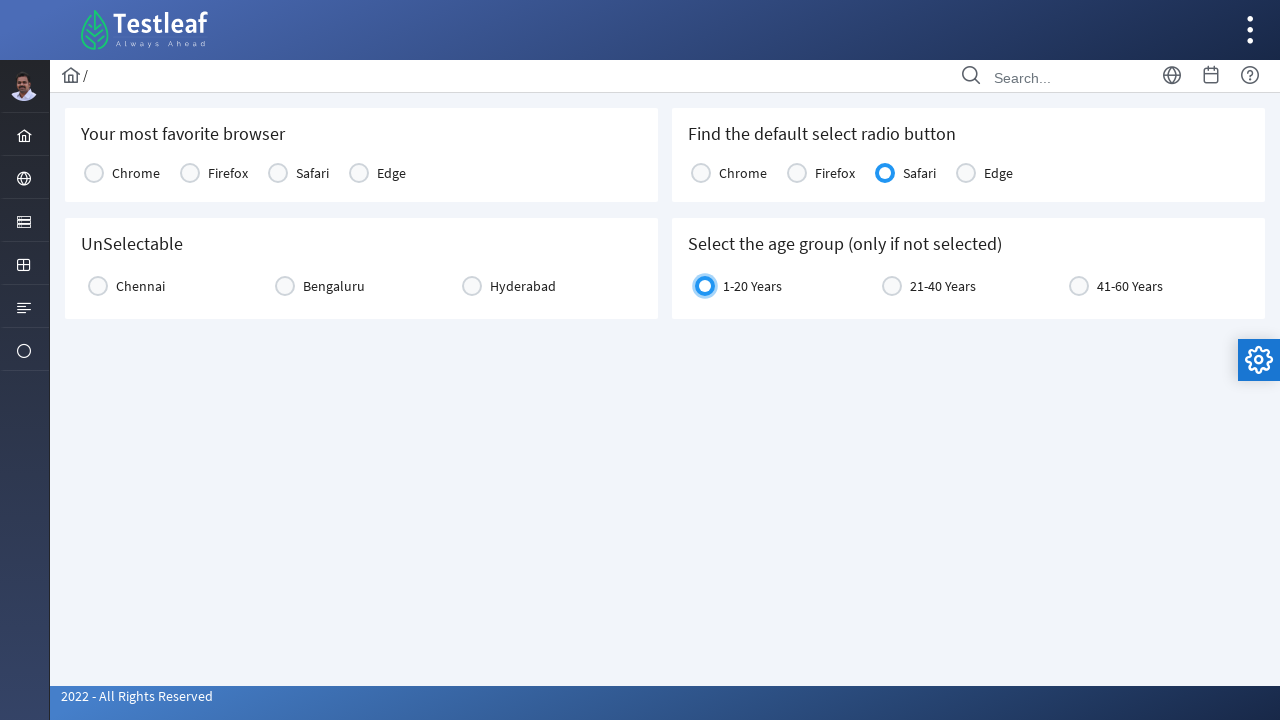